Tests a practice form by filling in name, email, password fields, checking a checkbox, selecting a dropdown option, choosing a radio button, entering a birthday, and submitting the form

Starting URL: https://rahulshettyacademy.com/angularpractice/

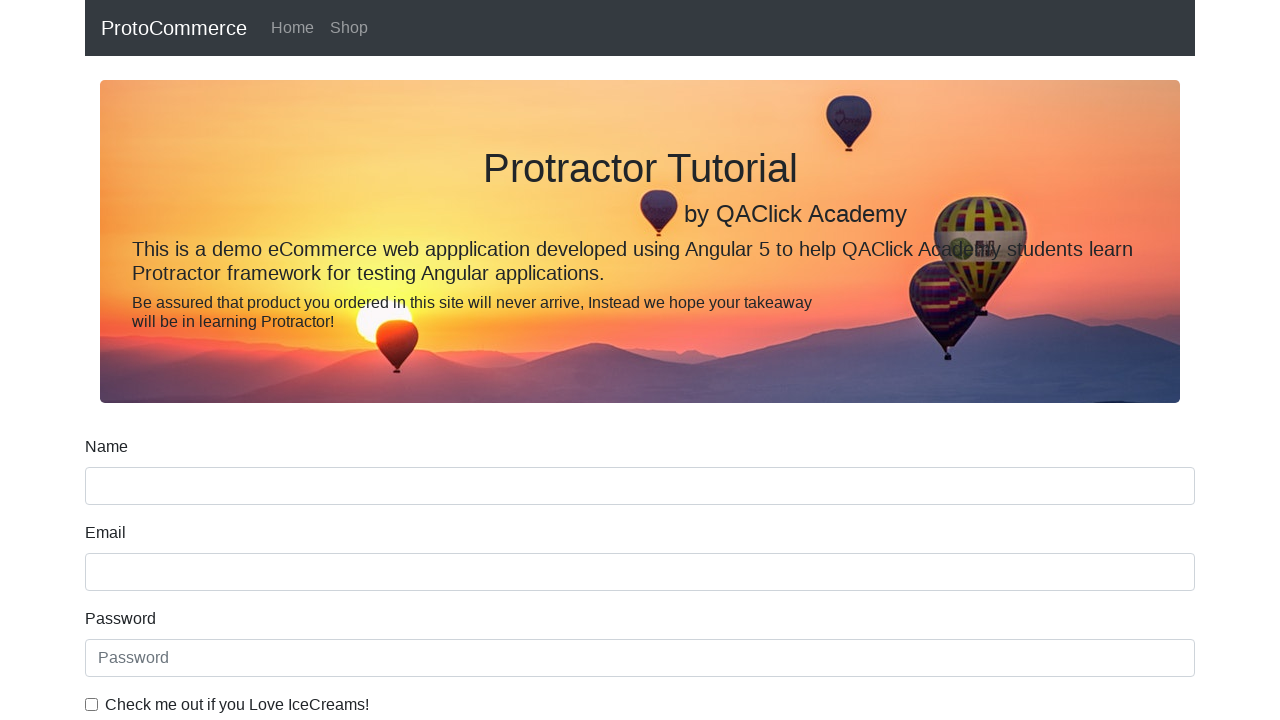

Filled name field with 'Sarah Mitchell' on div.form-group input[name='name']
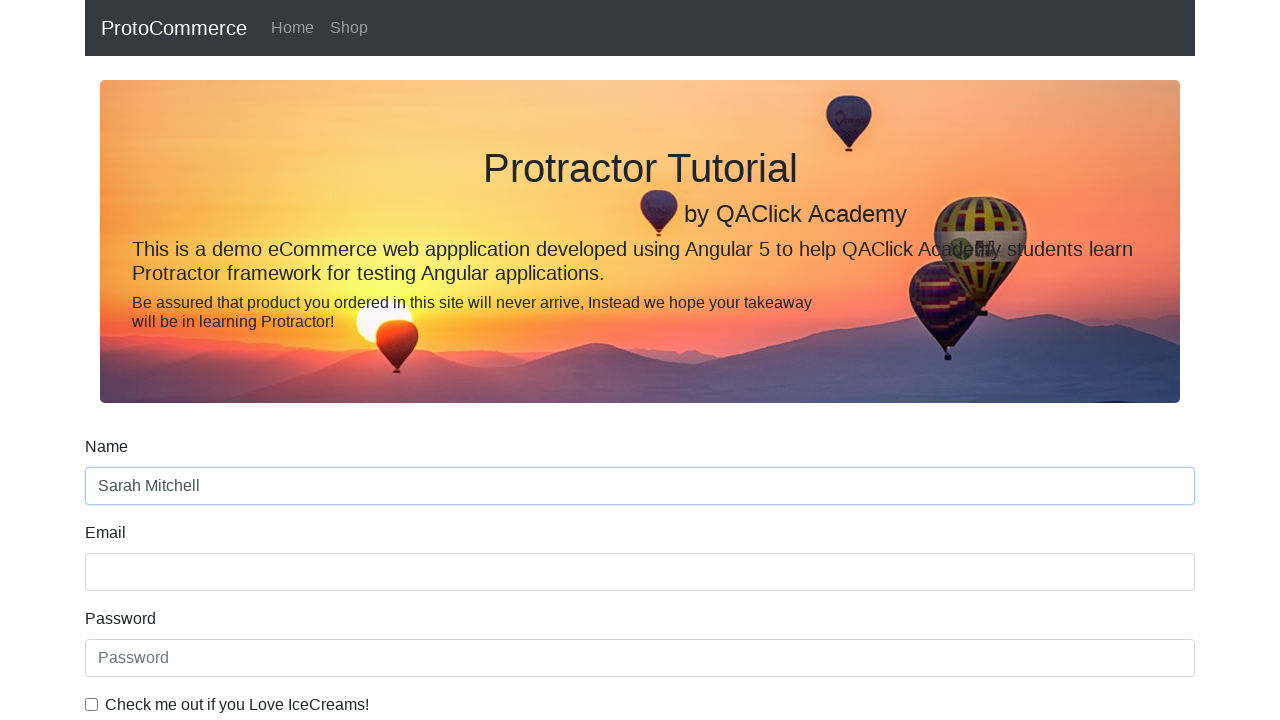

Filled email field with 'sarah.mitchell@example.com' on input[name='email']
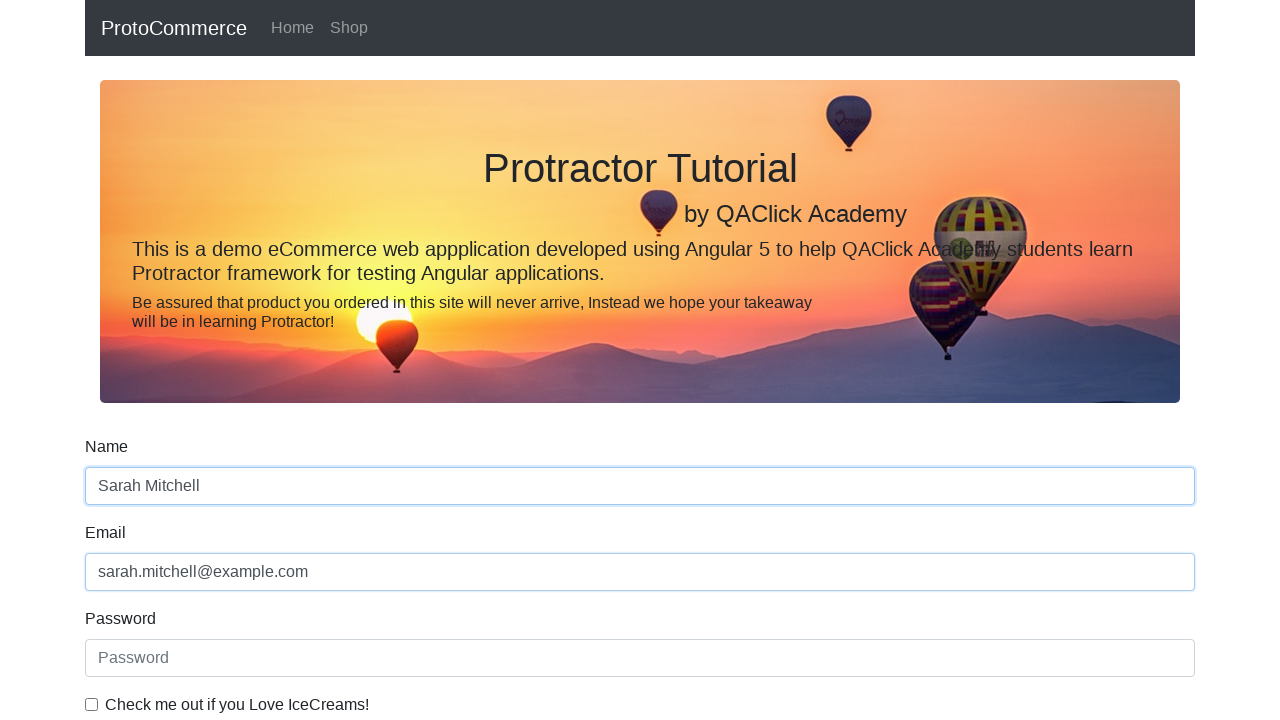

Filled password field with 'securepass123' on #exampleInputPassword1
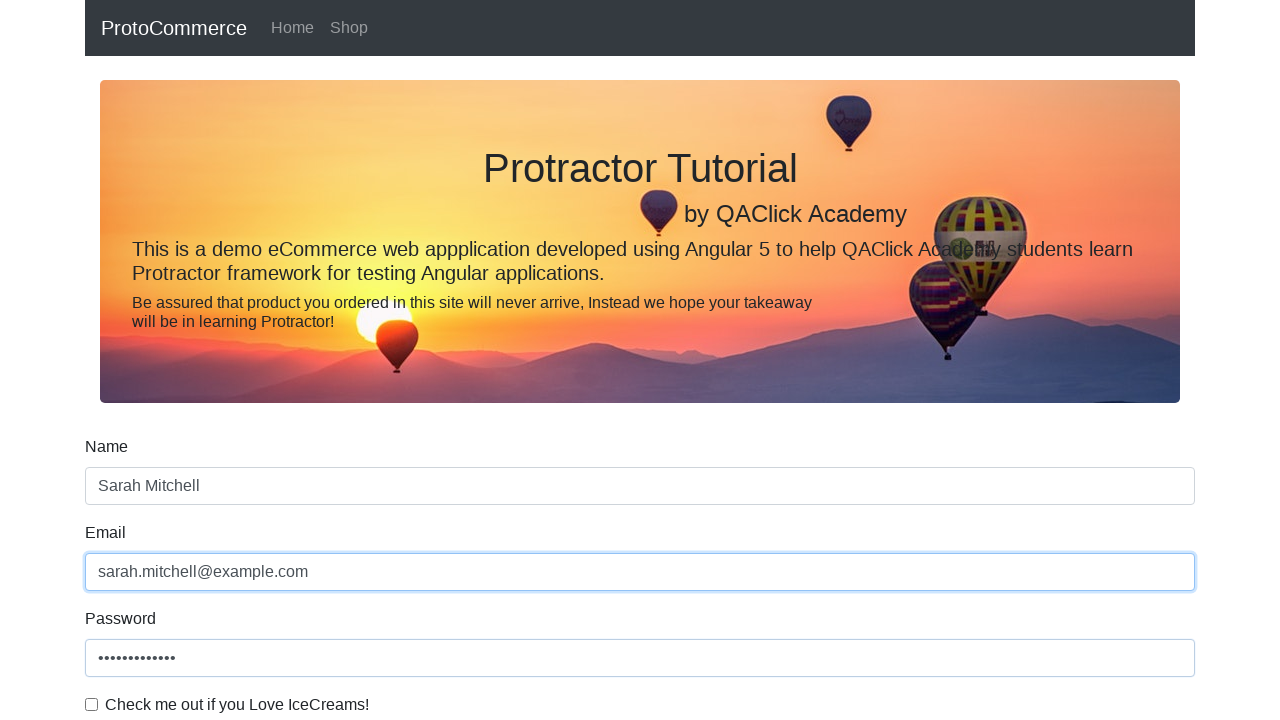

Checked the checkbox at (92, 704) on #exampleCheck1
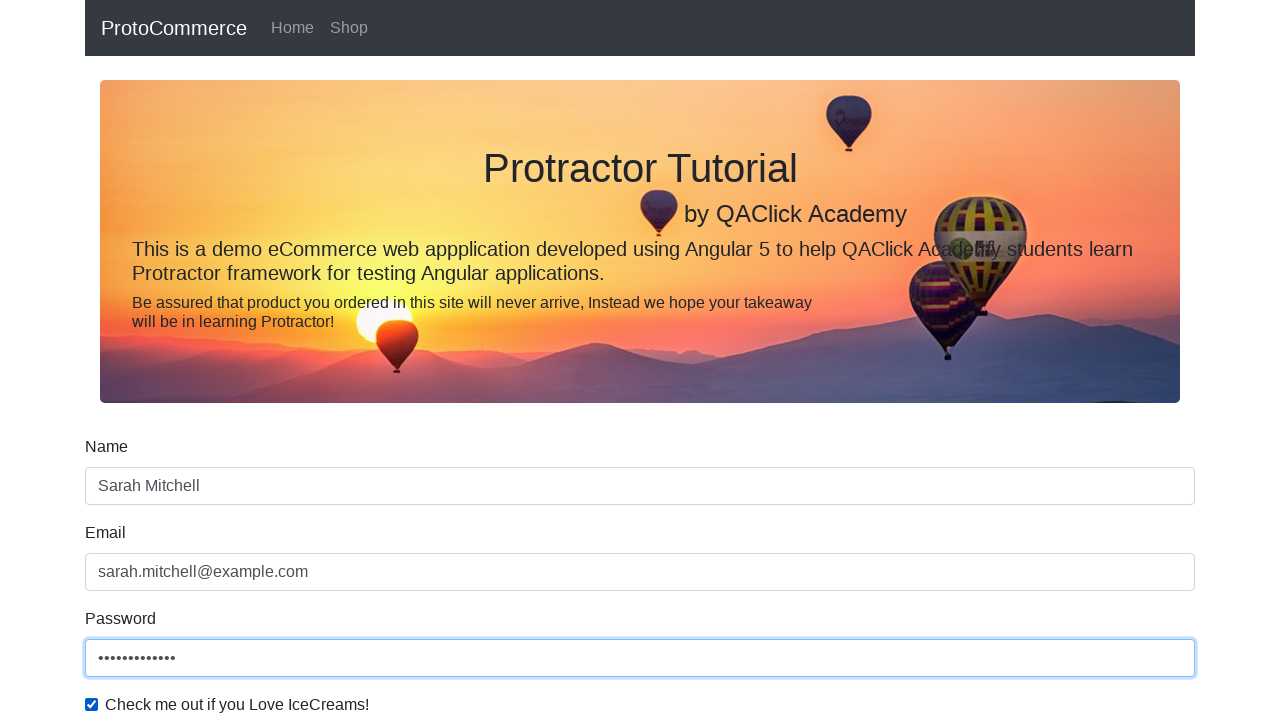

Selected 'Female' from dropdown on #exampleFormControlSelect1
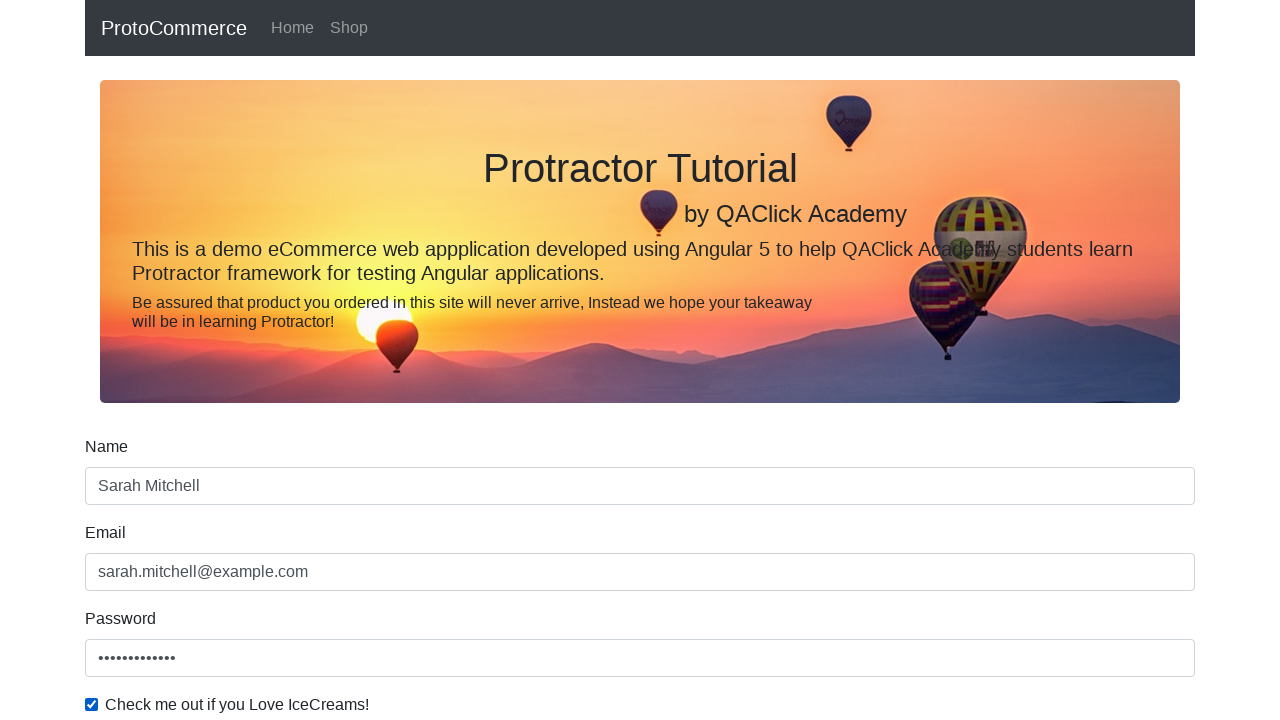

Selected radio button option at (238, 360) on #inlineRadio1
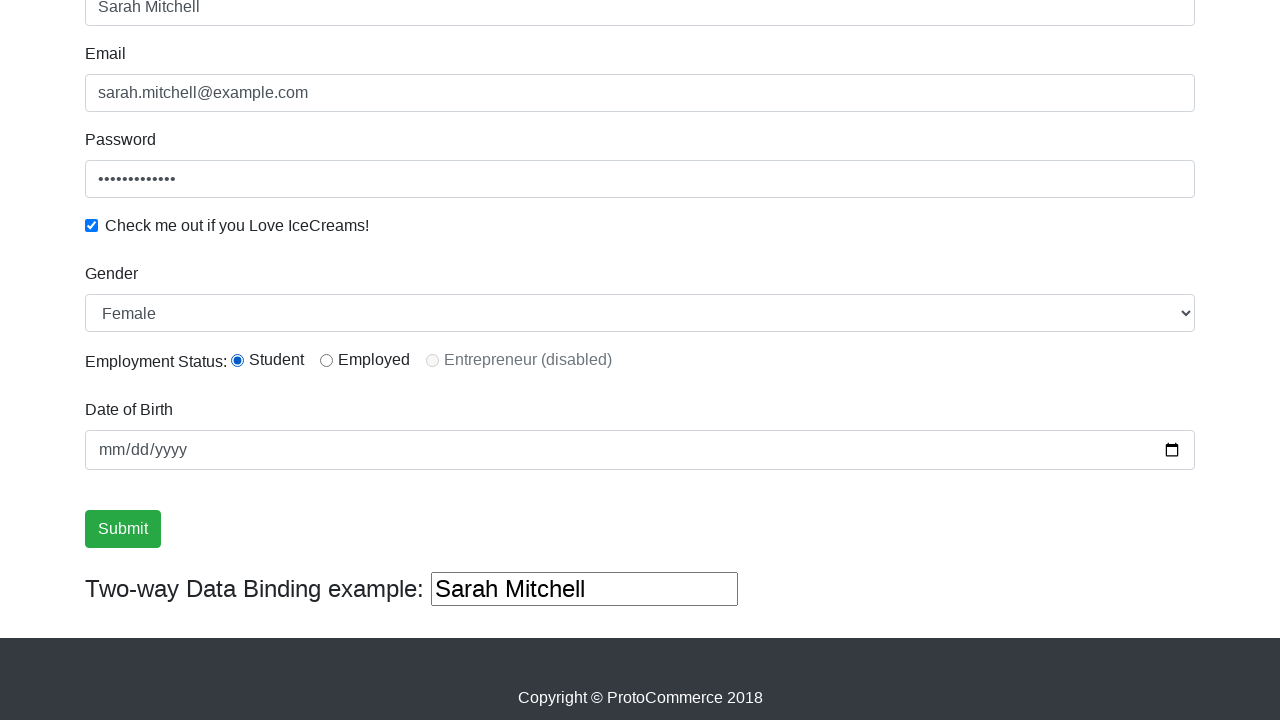

Filled birthday field with '1995-08-22' on input[name='bday']
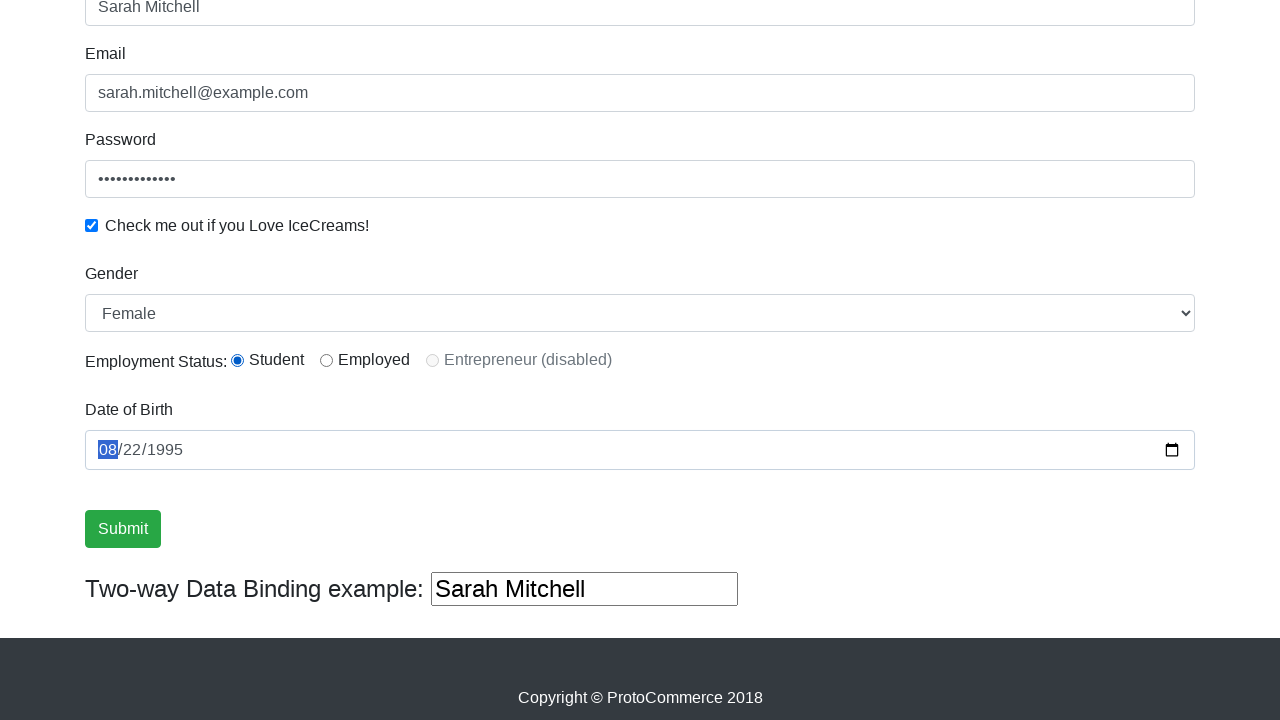

Clicked submit button to submit form at (123, 529) on input[value='Submit']
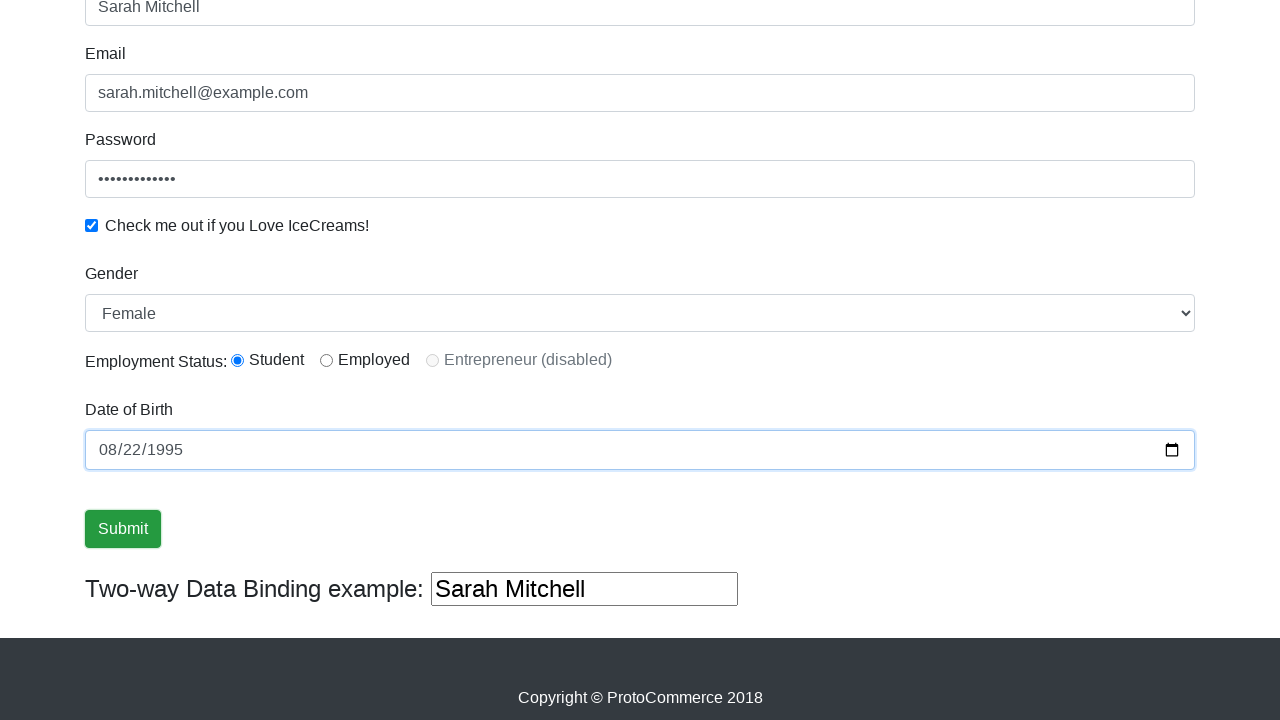

Form submission successful - success message appeared
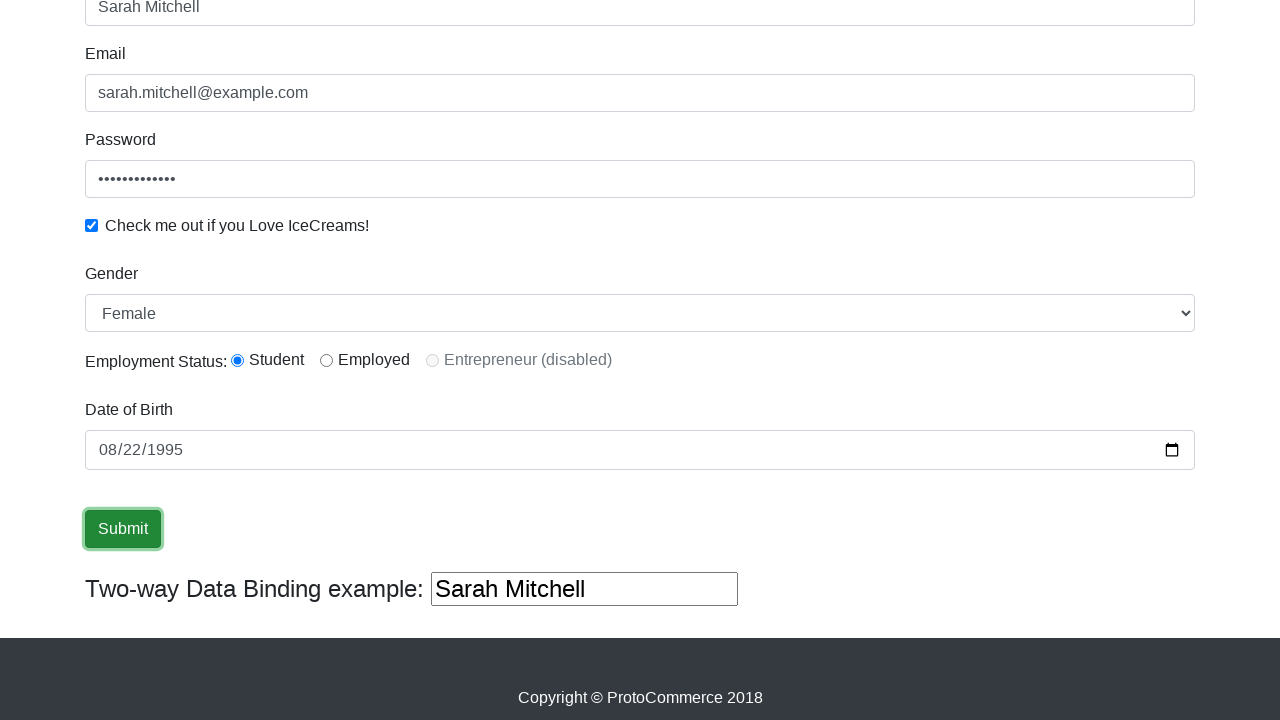

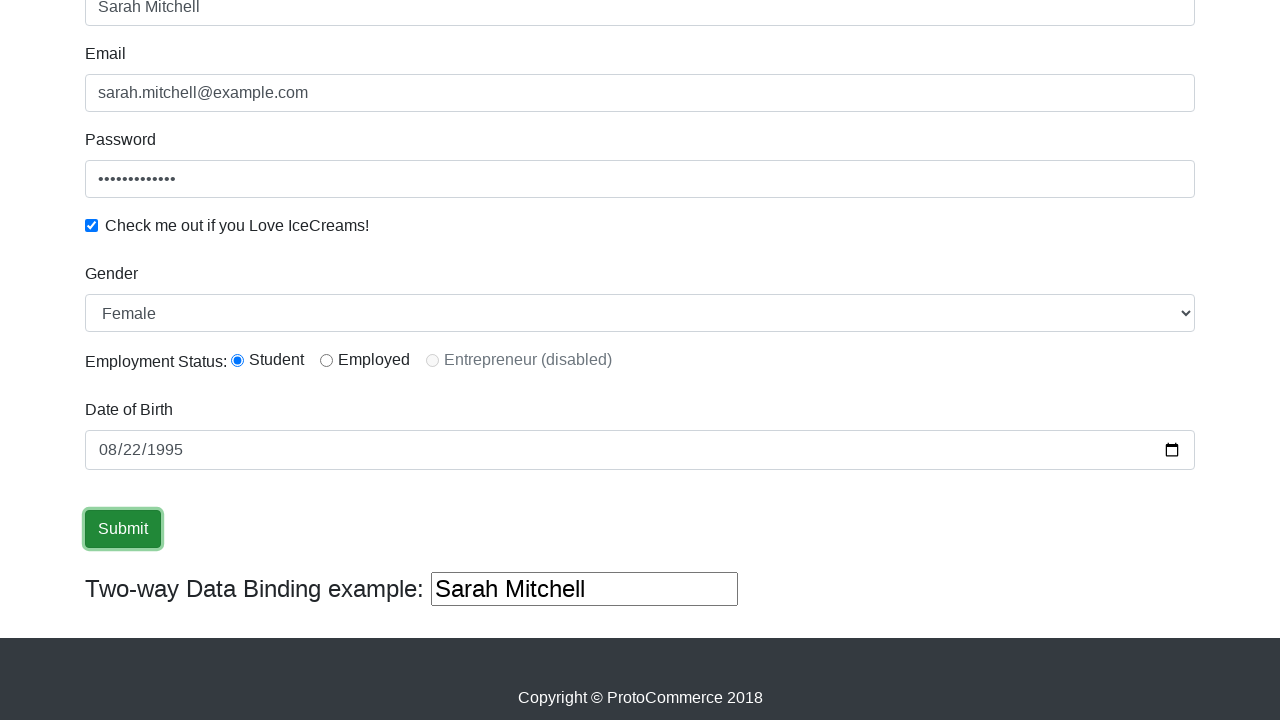